Tests that email field is required during registration on ShareLane

Starting URL: https://www.sharelane.com/cgi-bin/register.py

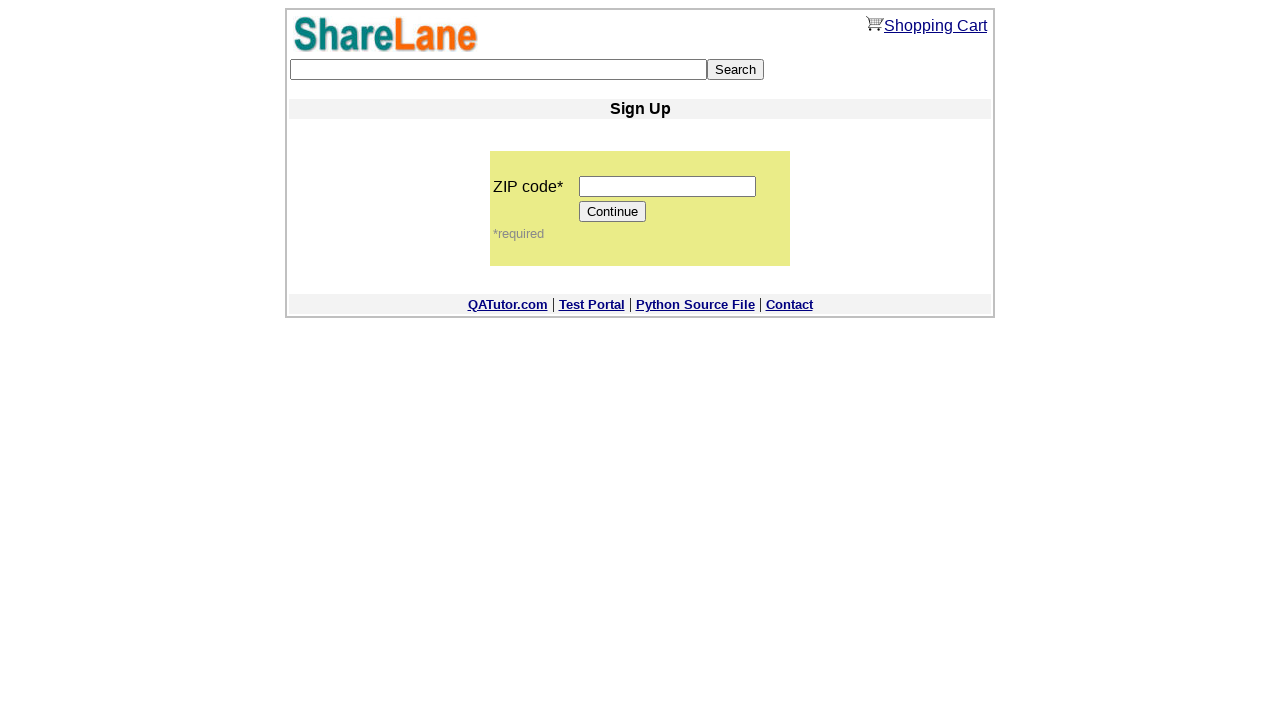

Filled zip code field with '12345' on input[name='zip_code']
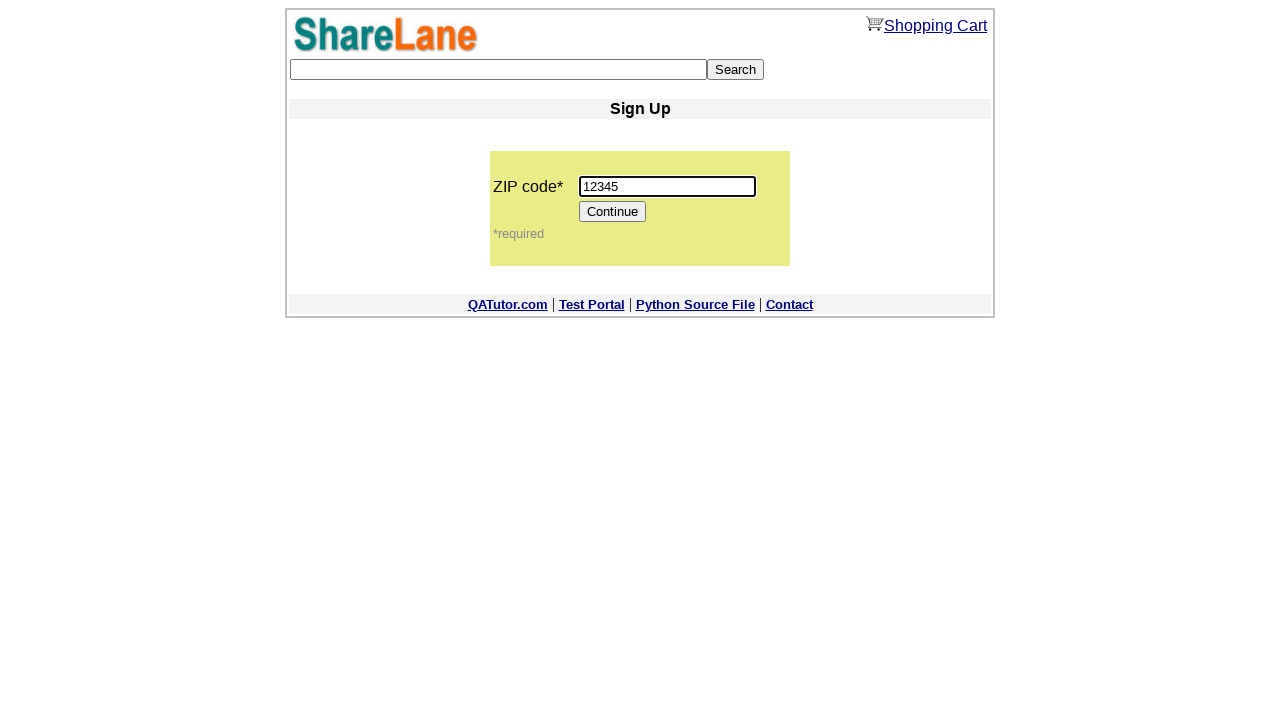

Clicked Continue button to proceed to registration form at (613, 212) on input[value='Continue']
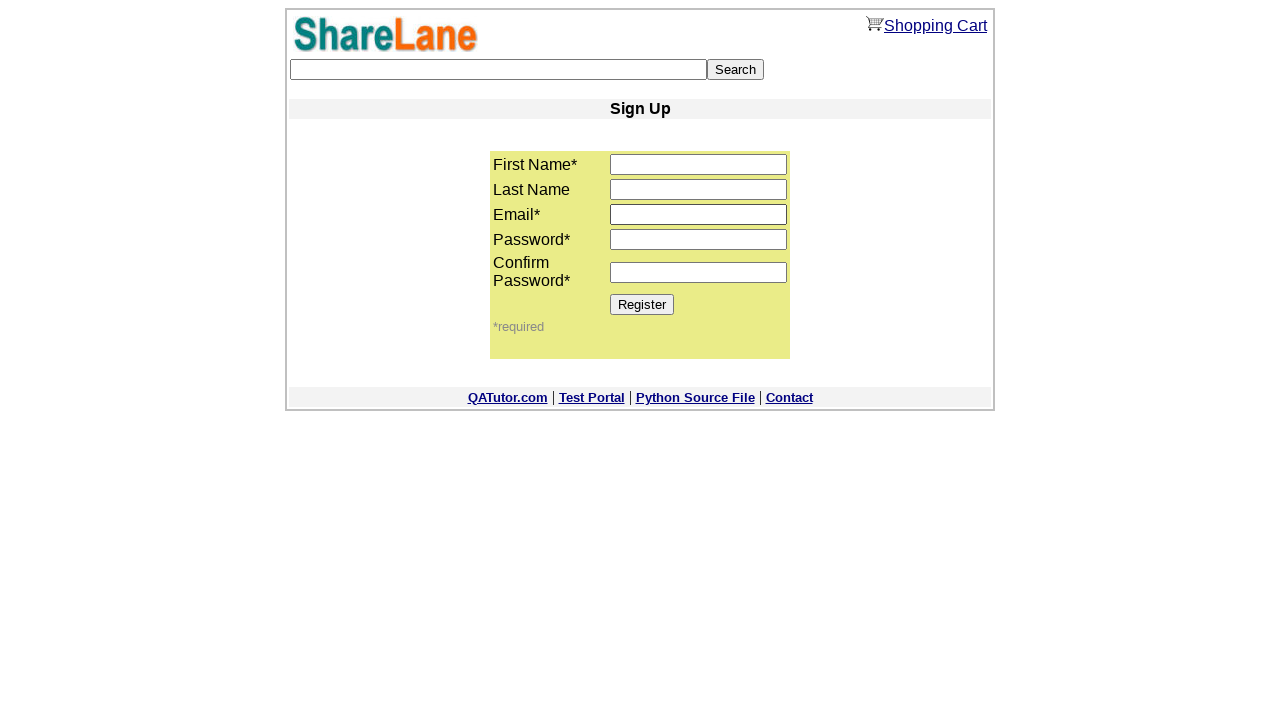

Filled first name field with 'Sam' on input[name='first_name']
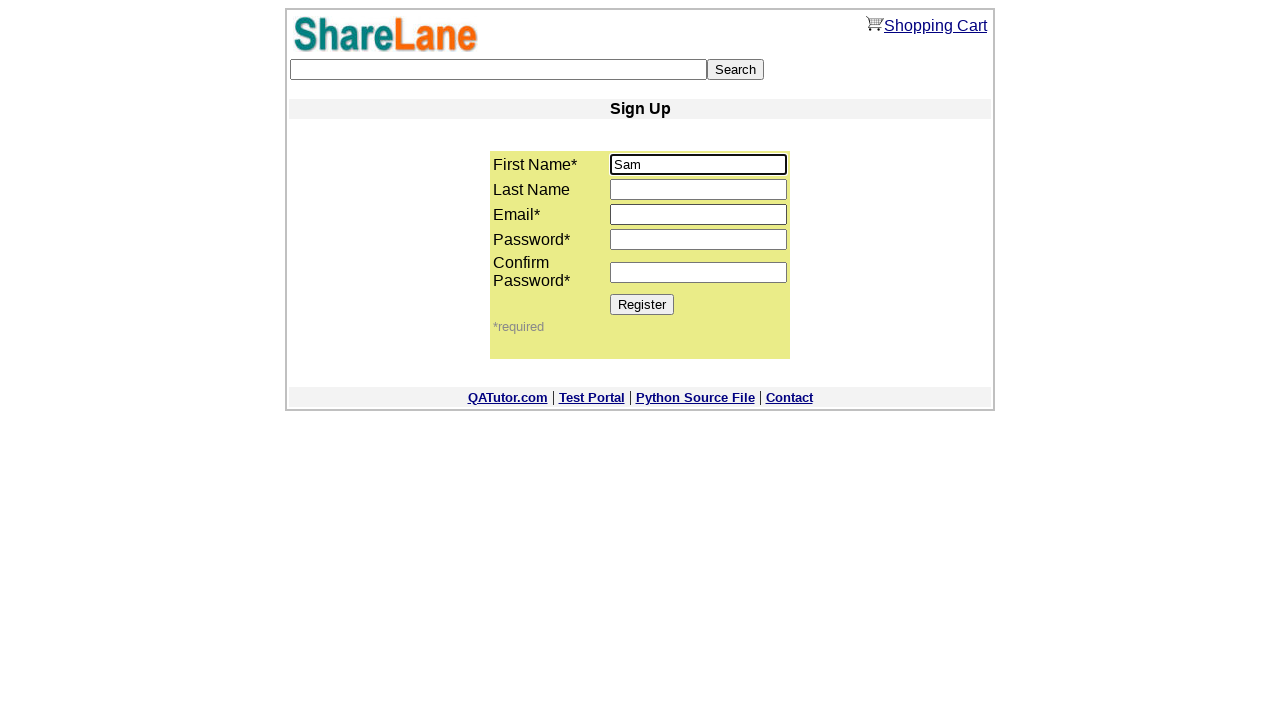

Filled last name field with 'Obama' on input[name='last_name']
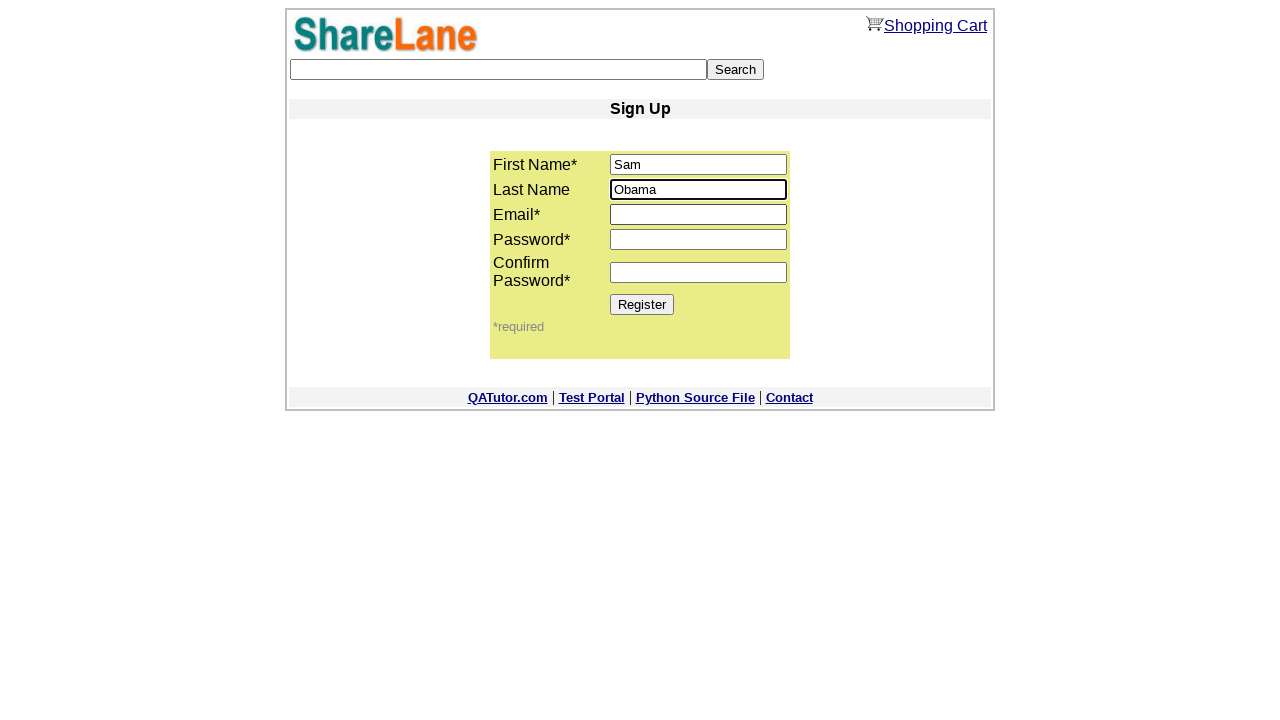

Left email field empty on input[name='email']
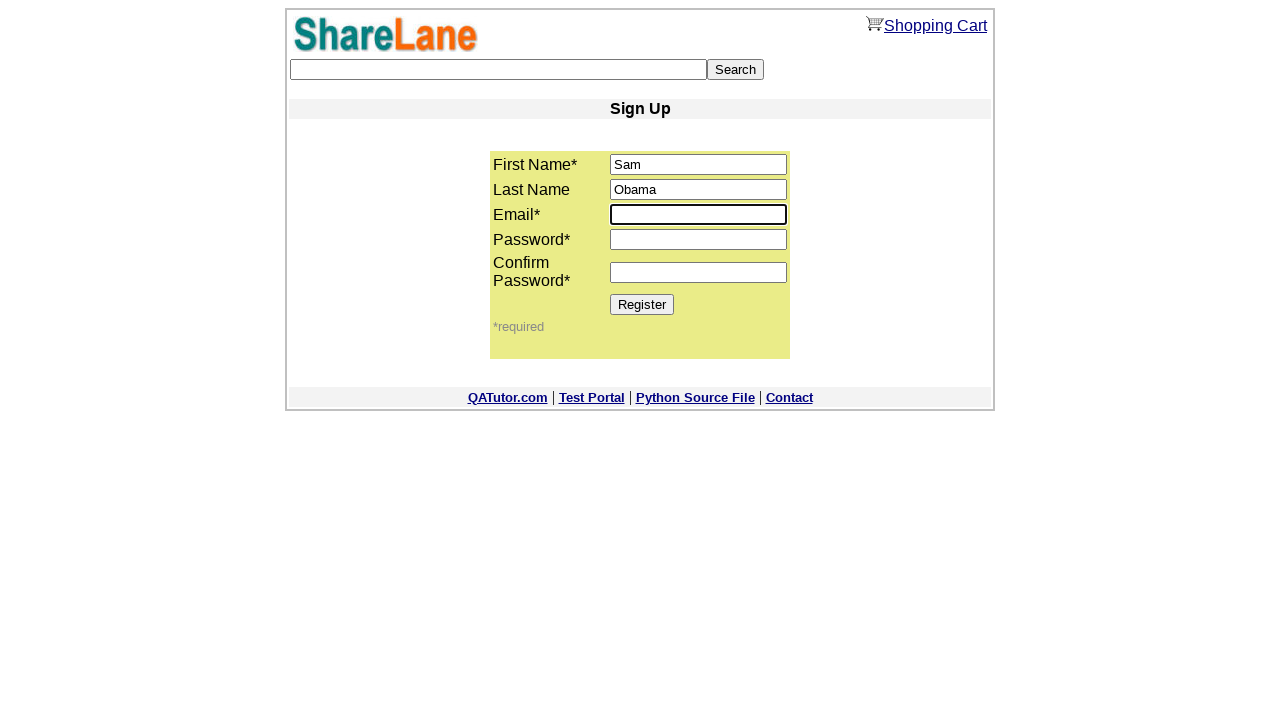

Filled password field with '1234' on input[name='password1']
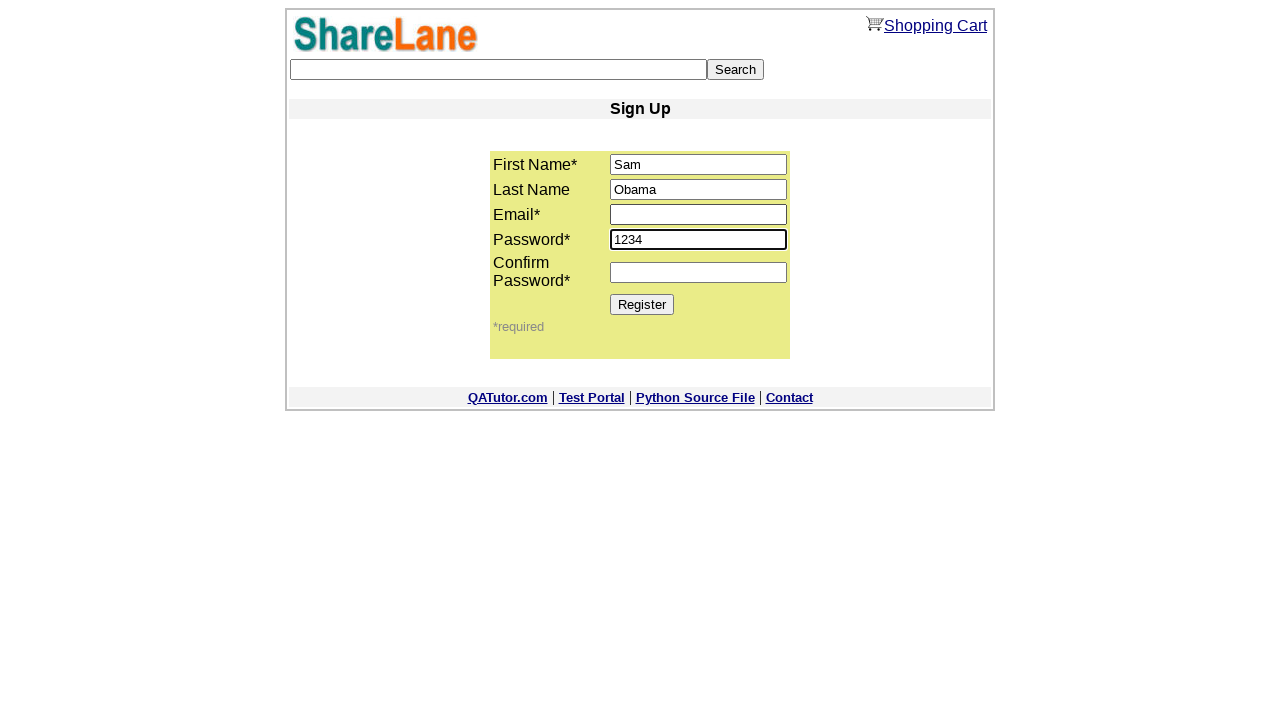

Filled password confirmation field with '1234' on input[name='password2']
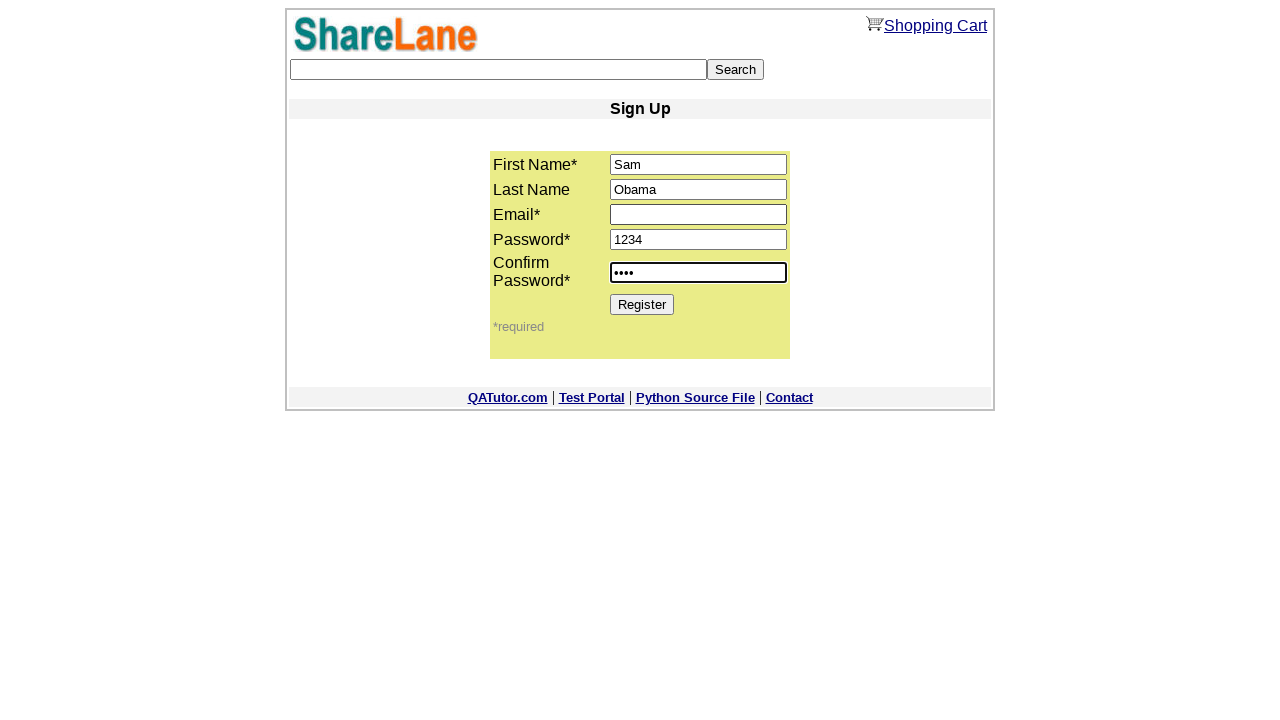

Clicked Register button to submit form without email at (642, 304) on input[value='Register']
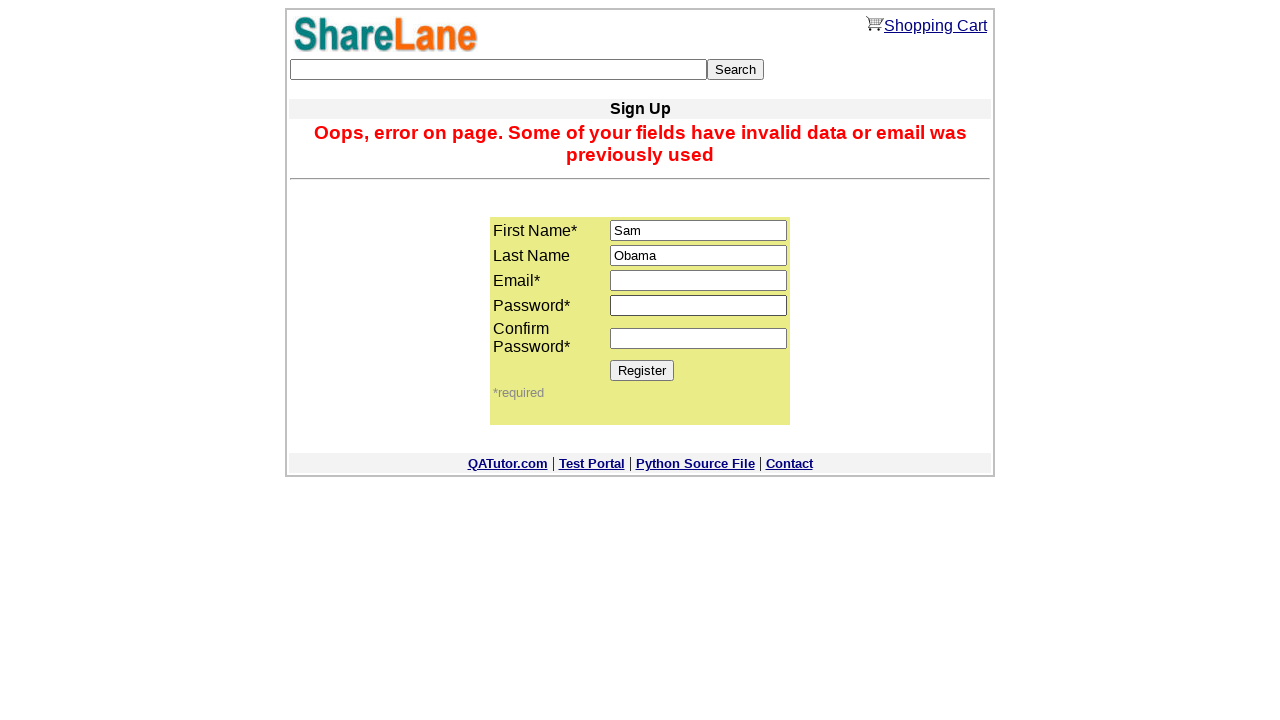

Error message appeared confirming email is required
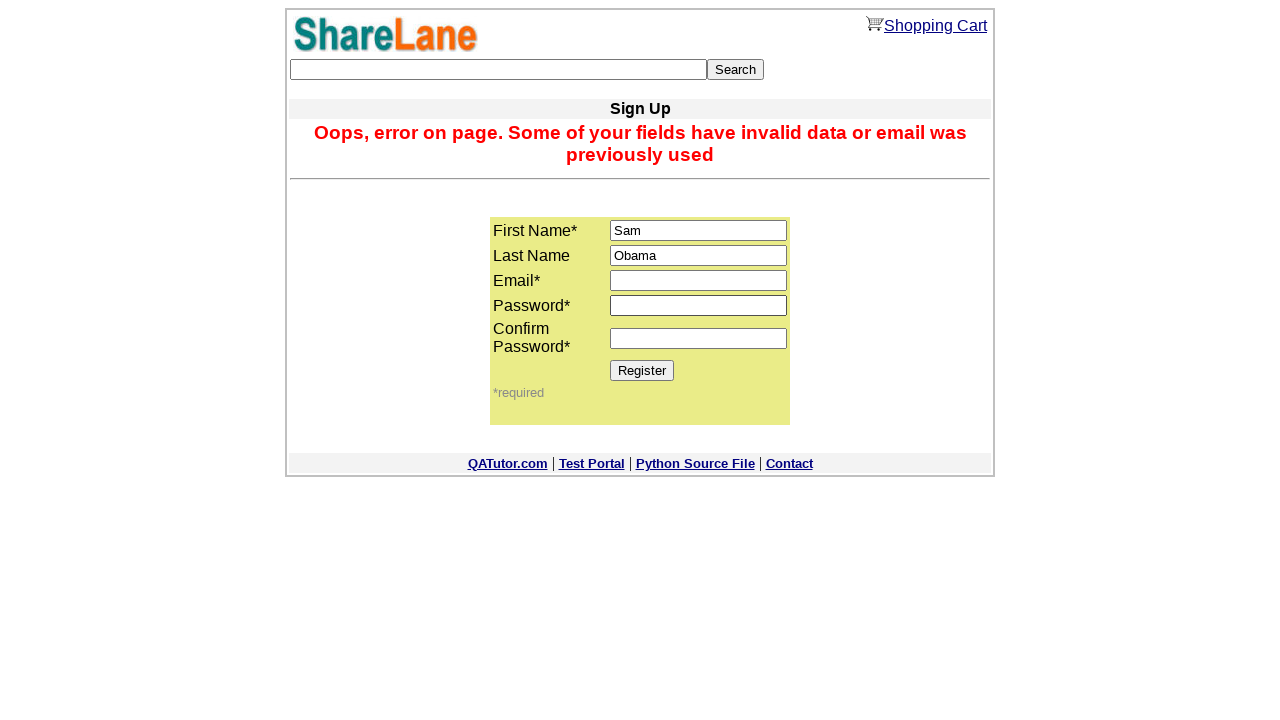

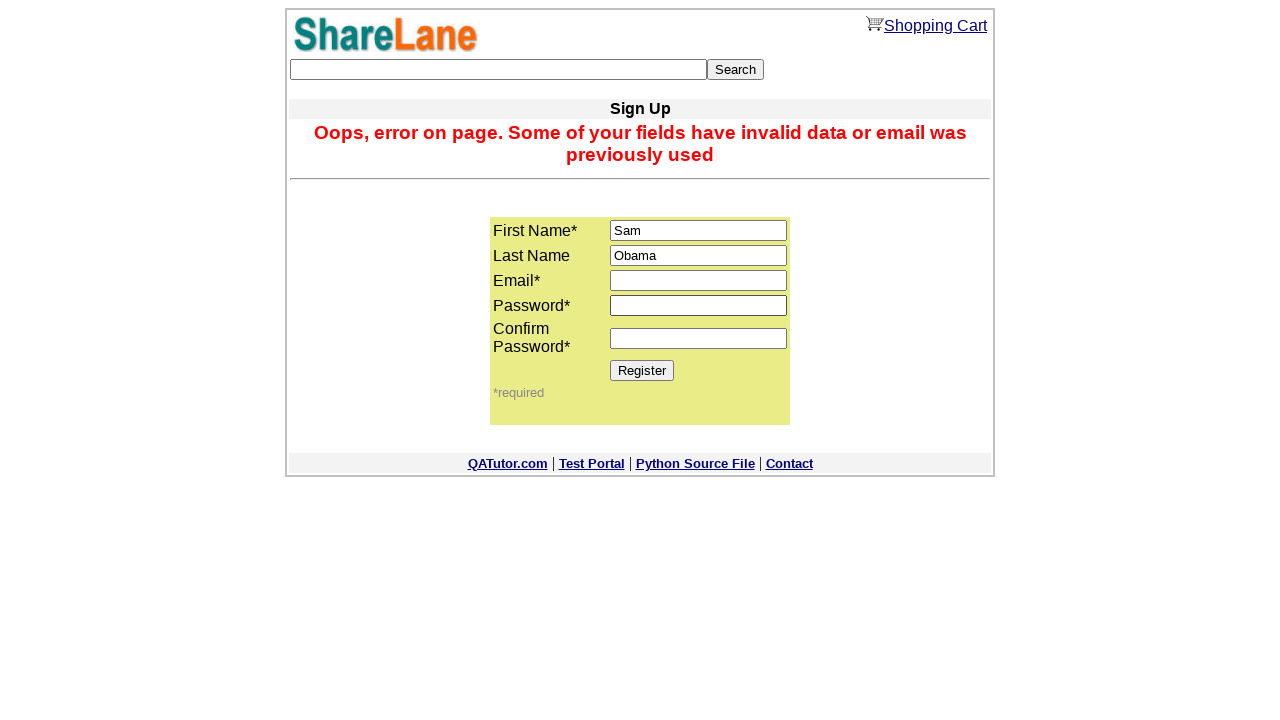